Tests that an item is removed if an empty text string is entered during editing

Starting URL: https://demo.playwright.dev/todomvc

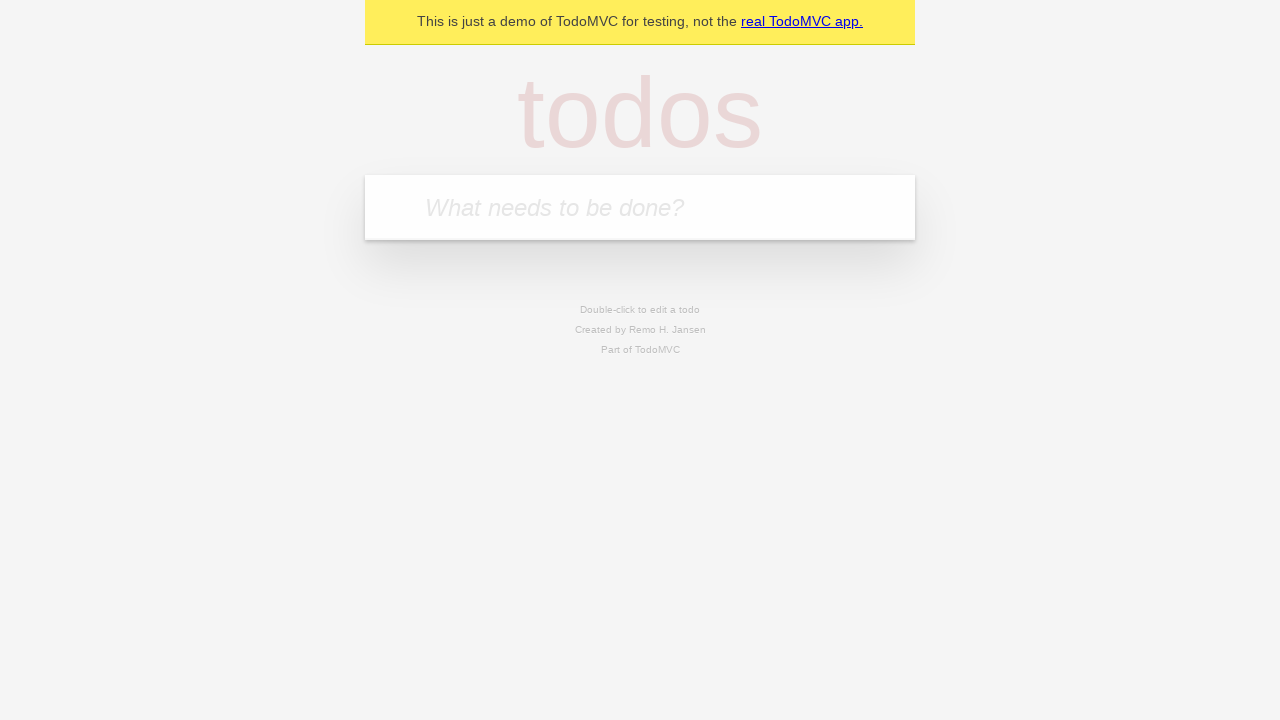

Filled todo input with 'buy some cheese' on internal:attr=[placeholder="What needs to be done?"i]
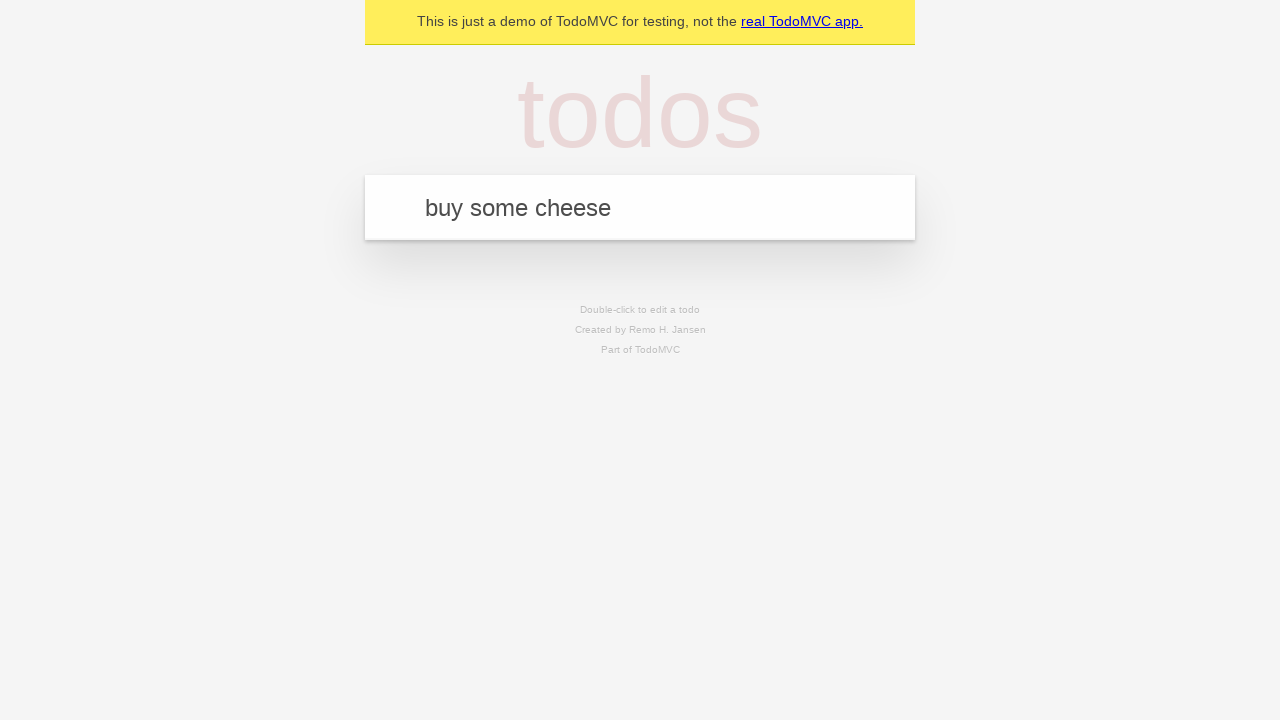

Pressed Enter to add first todo on internal:attr=[placeholder="What needs to be done?"i]
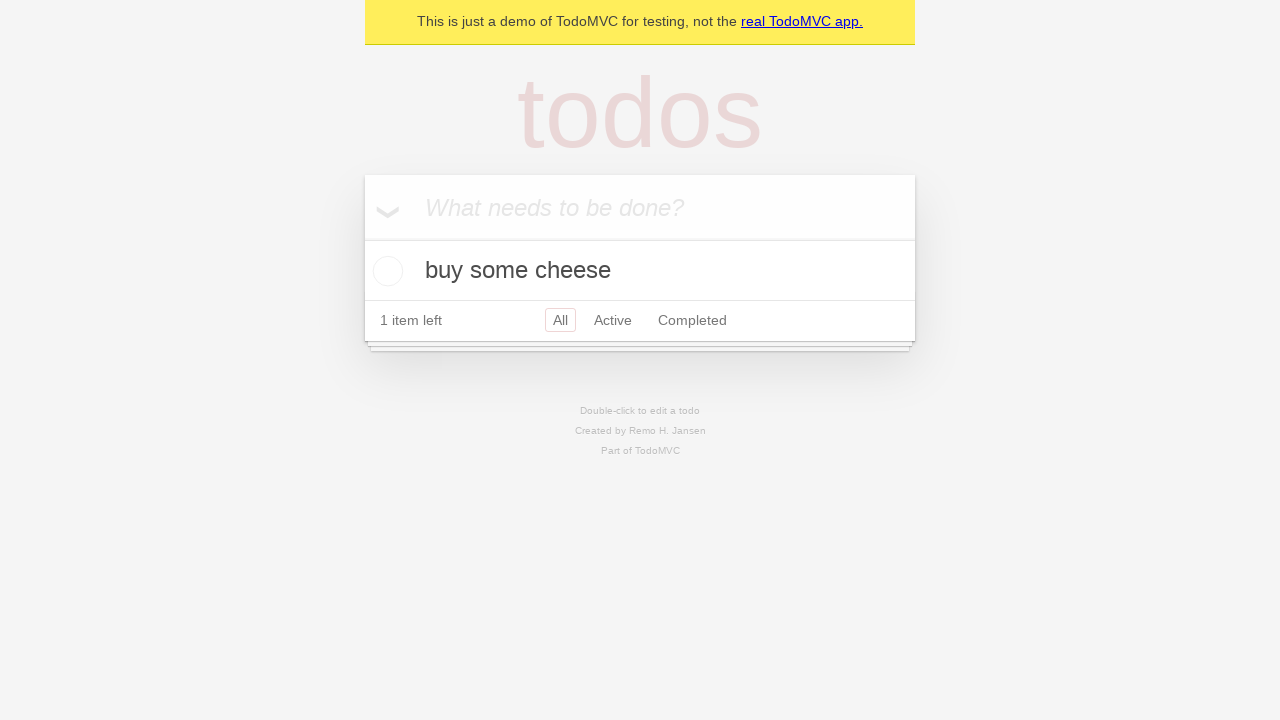

Filled todo input with 'feed the cat' on internal:attr=[placeholder="What needs to be done?"i]
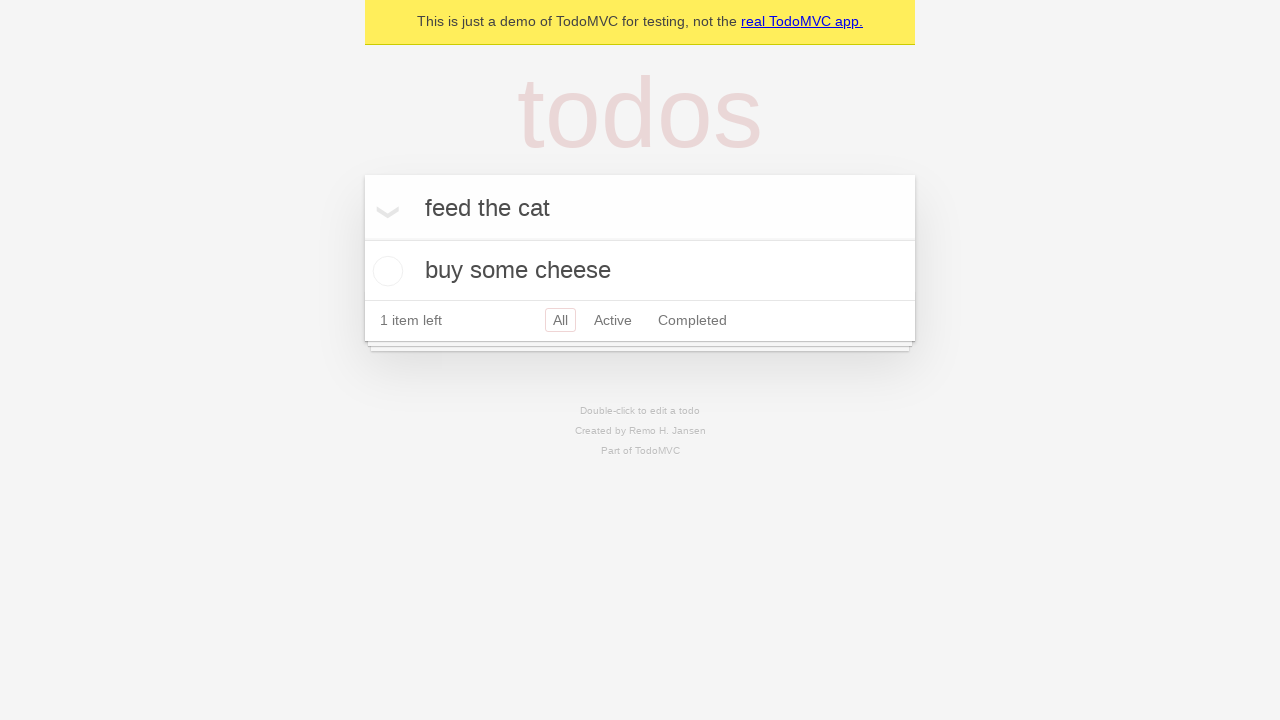

Pressed Enter to add second todo on internal:attr=[placeholder="What needs to be done?"i]
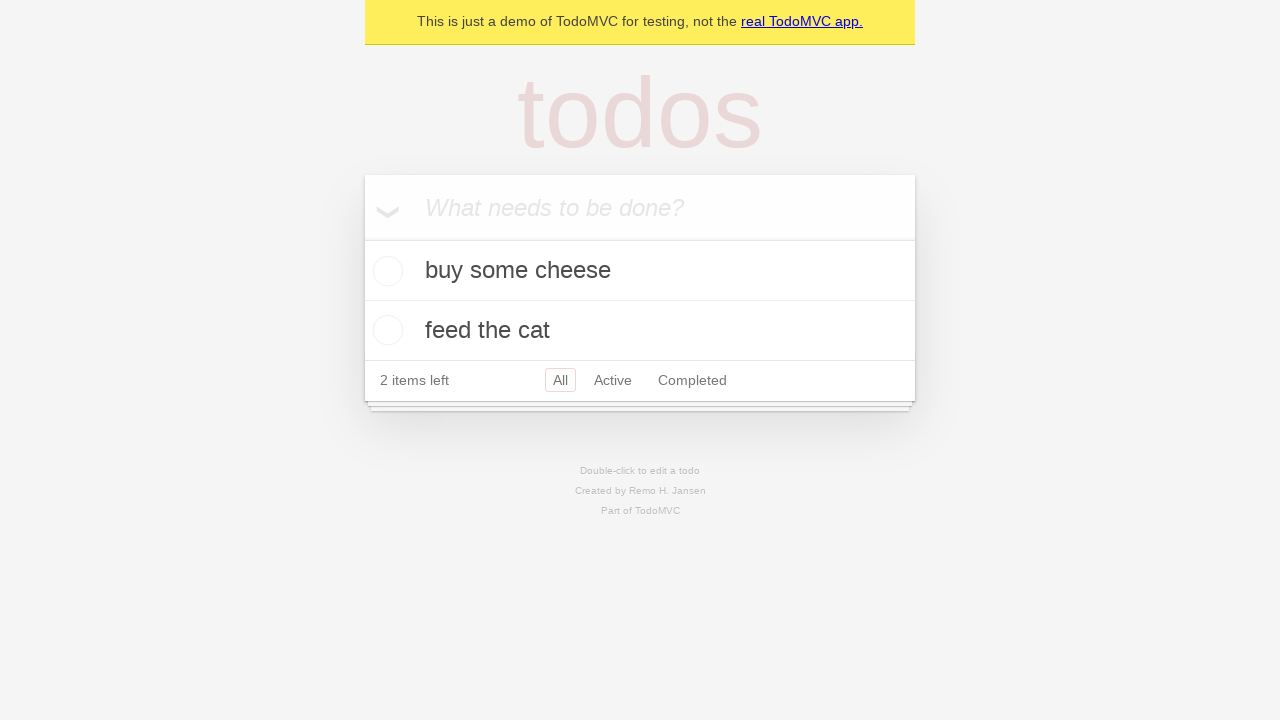

Filled todo input with 'book a doctors appointment' on internal:attr=[placeholder="What needs to be done?"i]
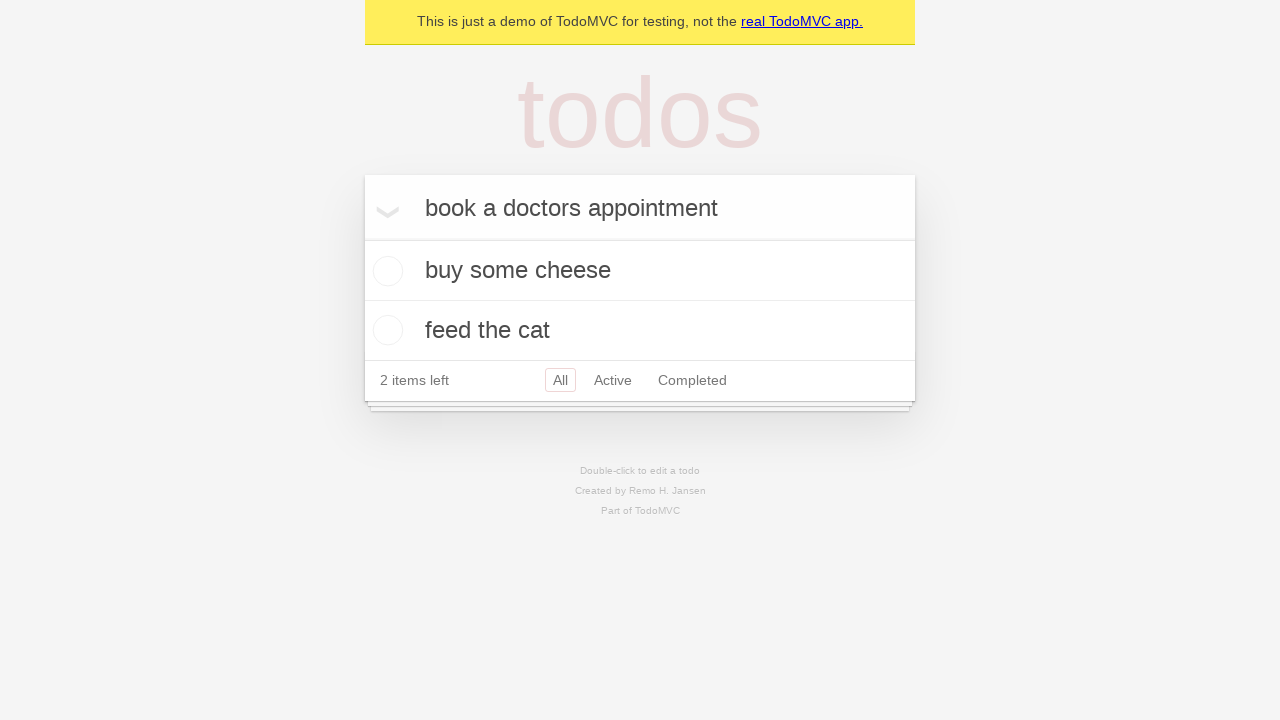

Pressed Enter to add third todo on internal:attr=[placeholder="What needs to be done?"i]
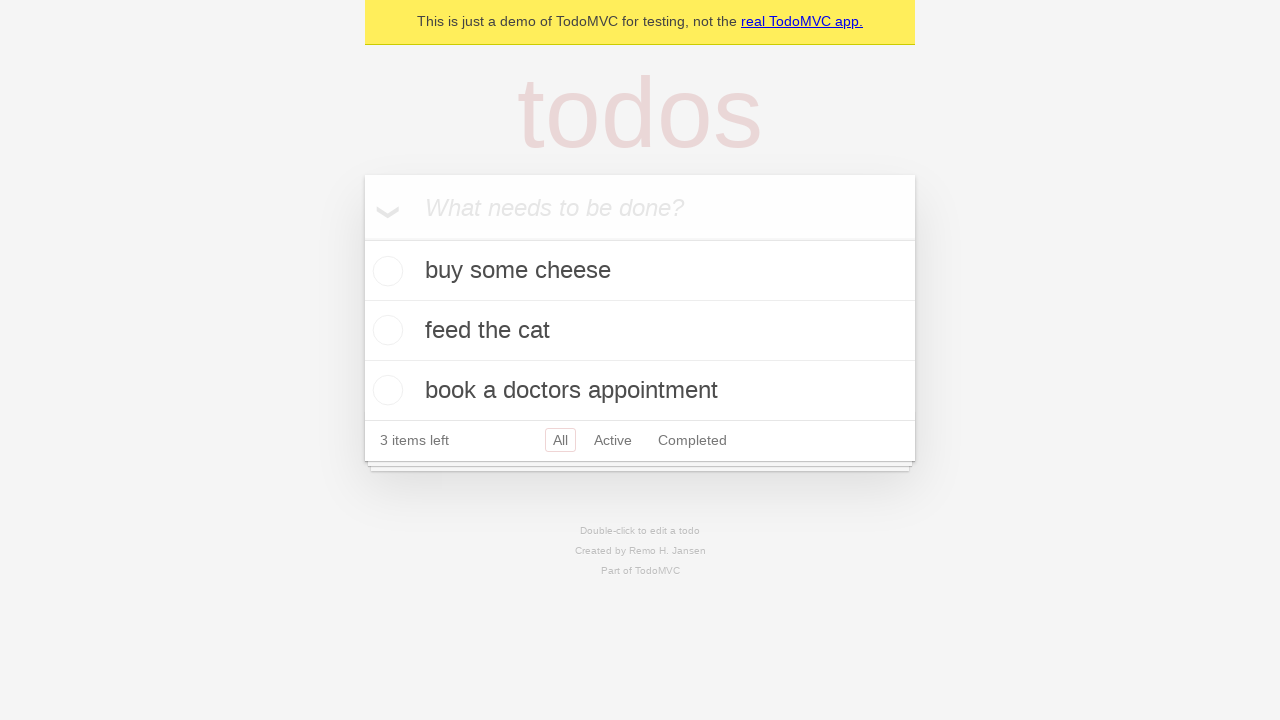

Double-clicked second todo to enter edit mode at (640, 331) on internal:testid=[data-testid="todo-item"s] >> nth=1
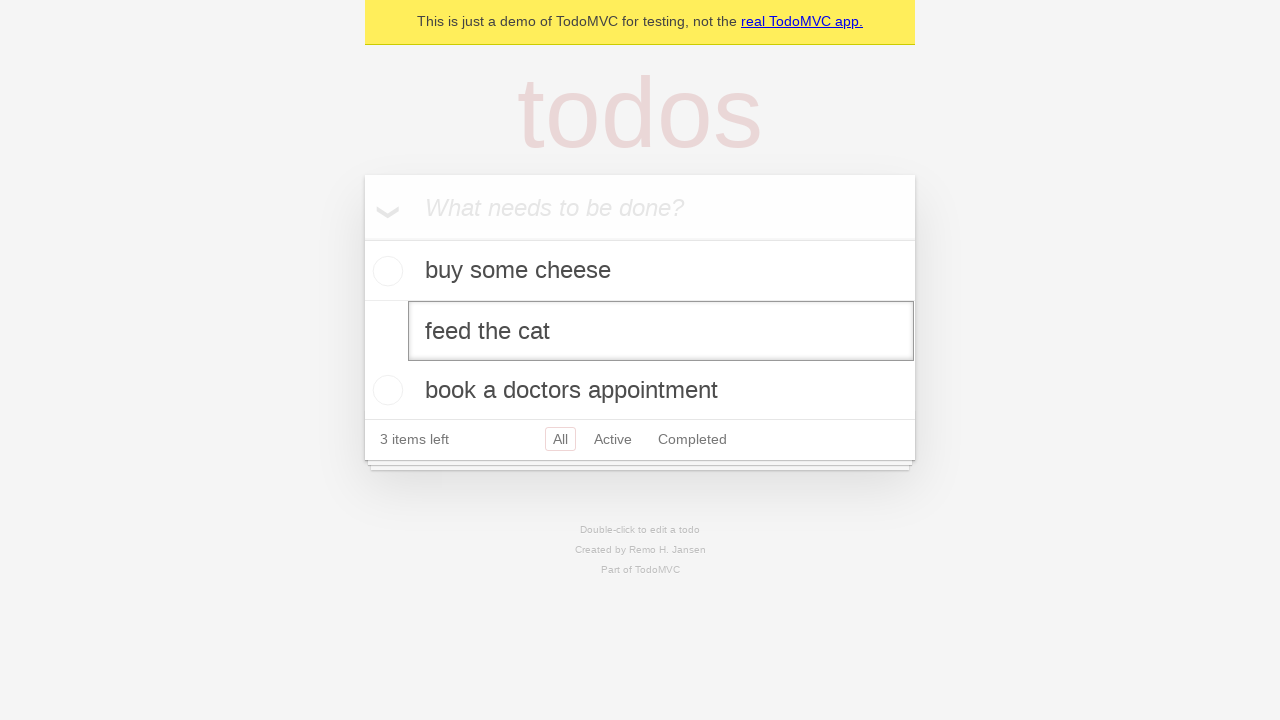

Cleared the edit input field with empty text string on internal:testid=[data-testid="todo-item"s] >> nth=1 >> internal:role=textbox[nam
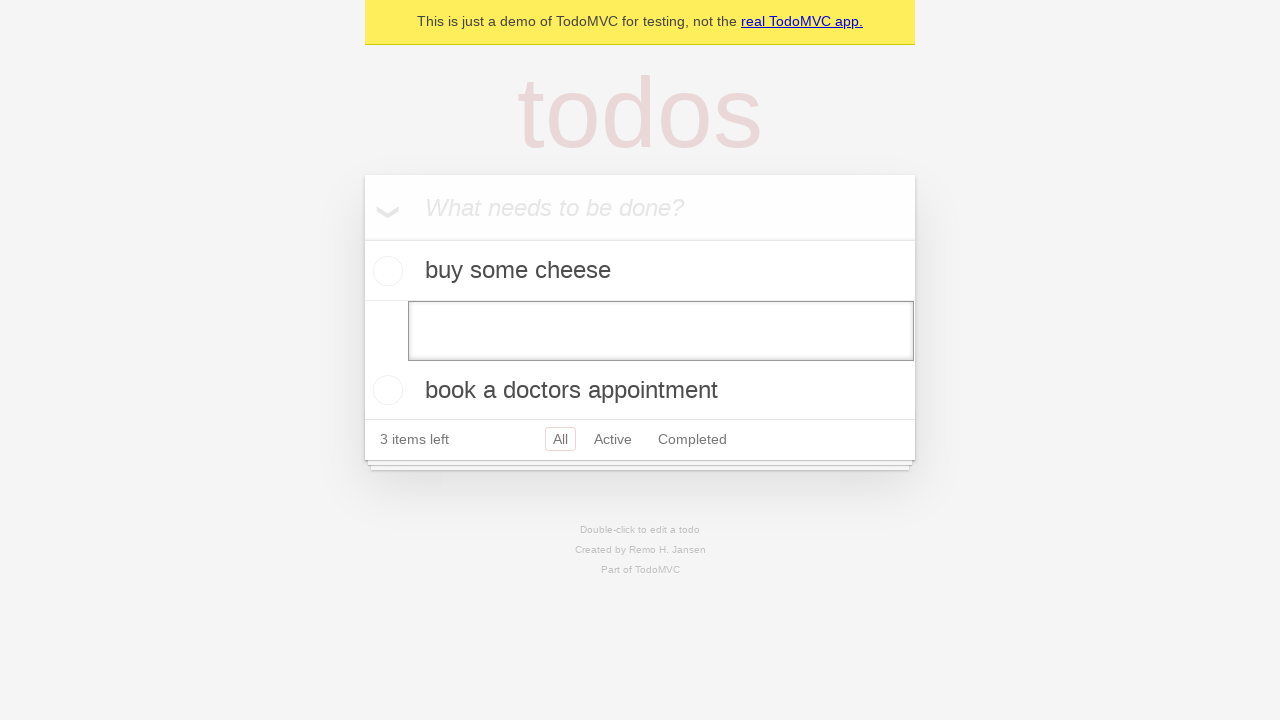

Pressed Enter to confirm edit with empty text, removing the item on internal:testid=[data-testid="todo-item"s] >> nth=1 >> internal:role=textbox[nam
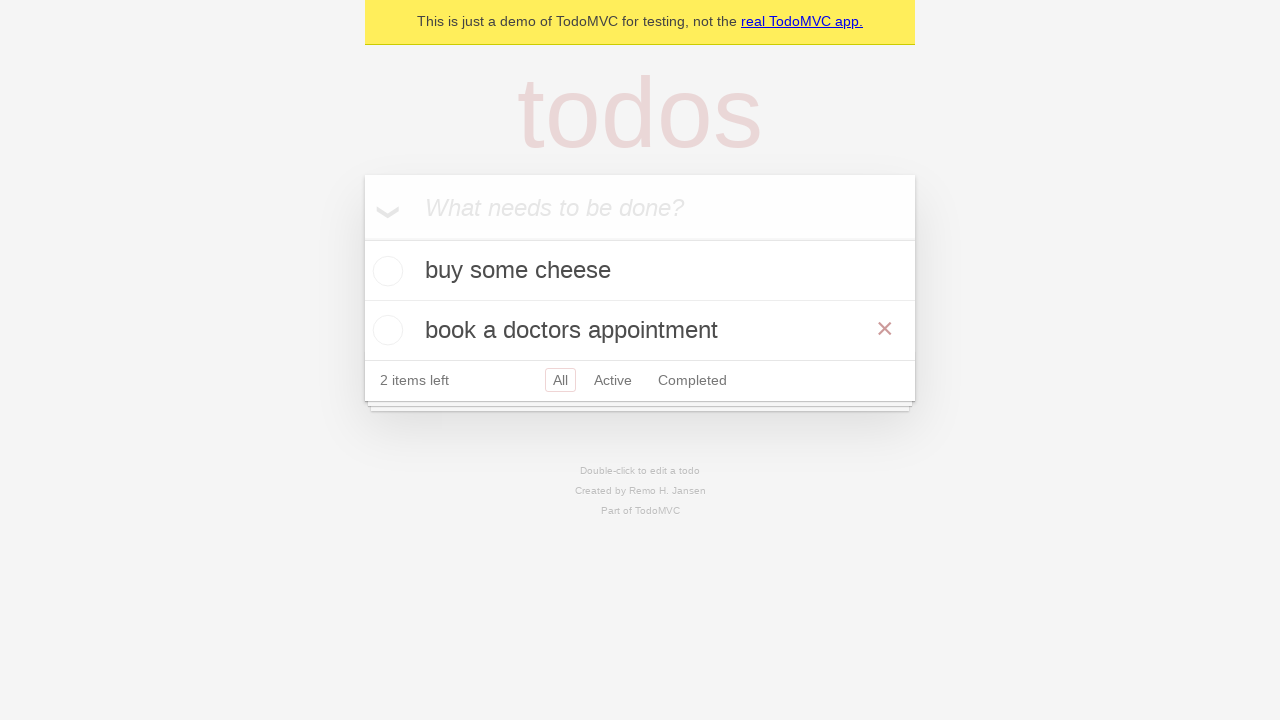

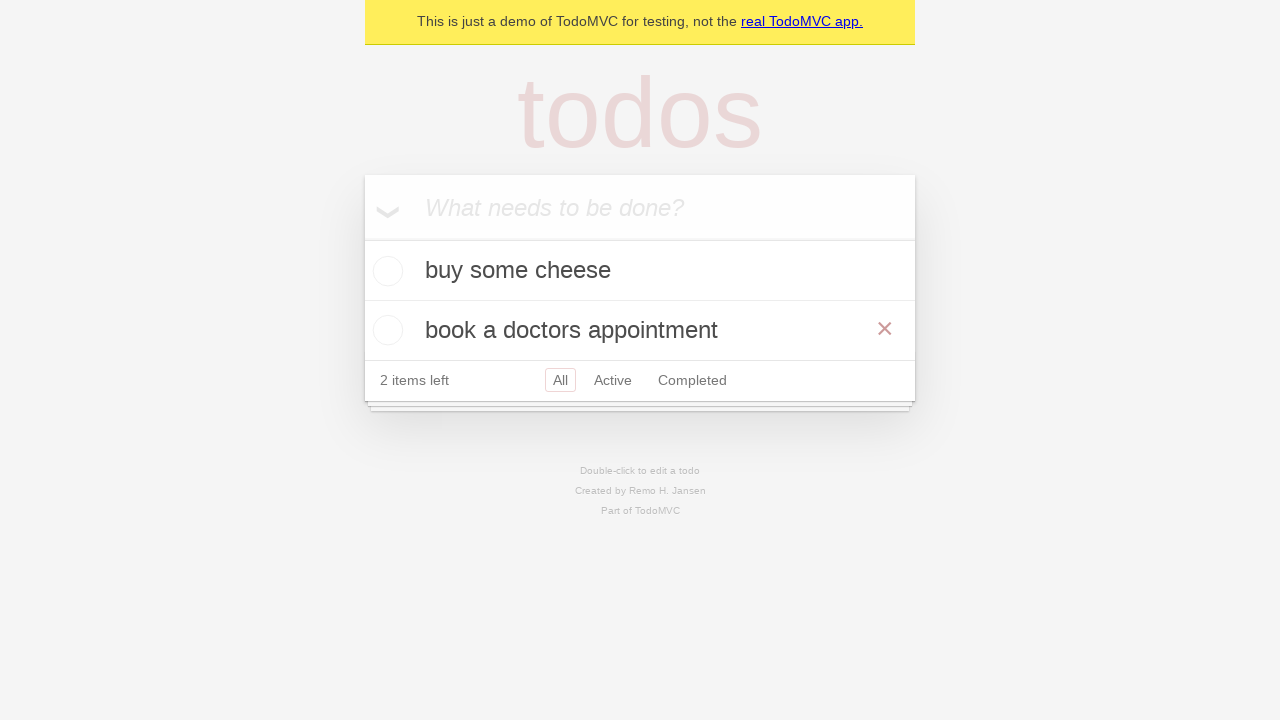